Tests a form that requires reading a value from the page, performing a mathematical calculation (log of absolute value of 12*sin(x)), filling in the answer, selecting a checkbox and radio button, then submitting the form.

Starting URL: https://suninjuly.github.io/execute_script.html

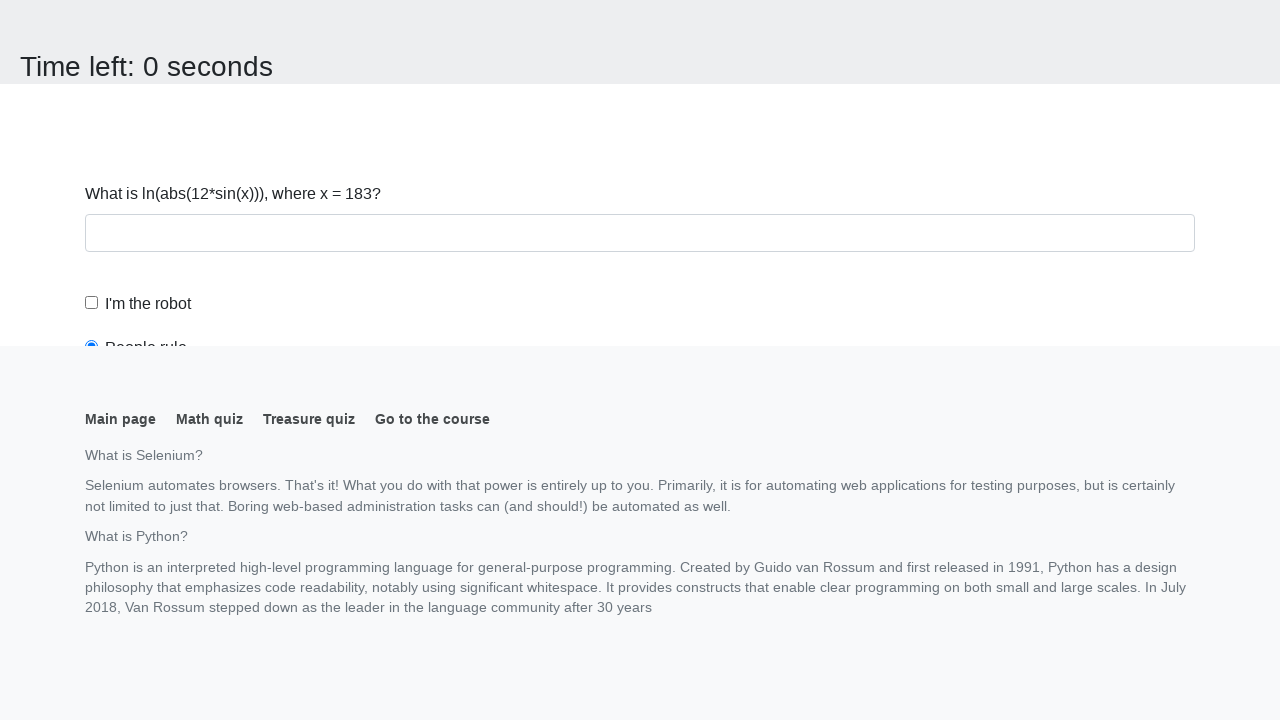

Navigated to the execute_script form page
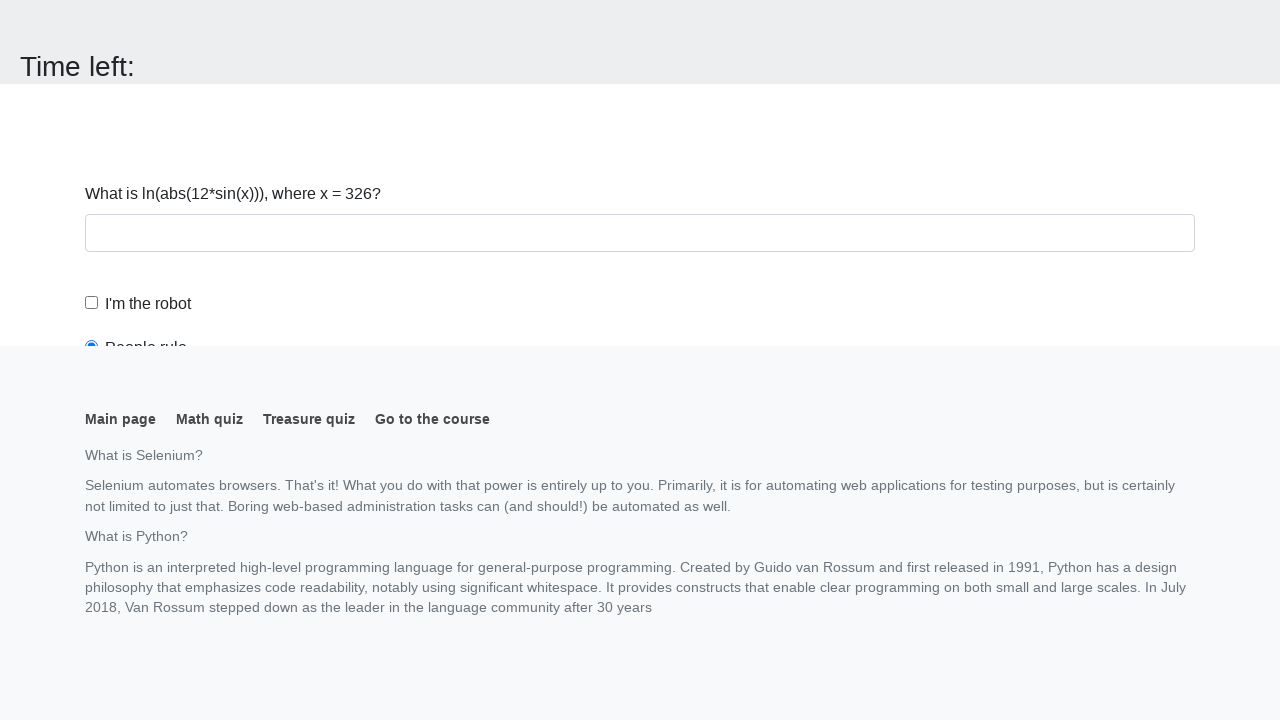

Read input value from page: x = 326
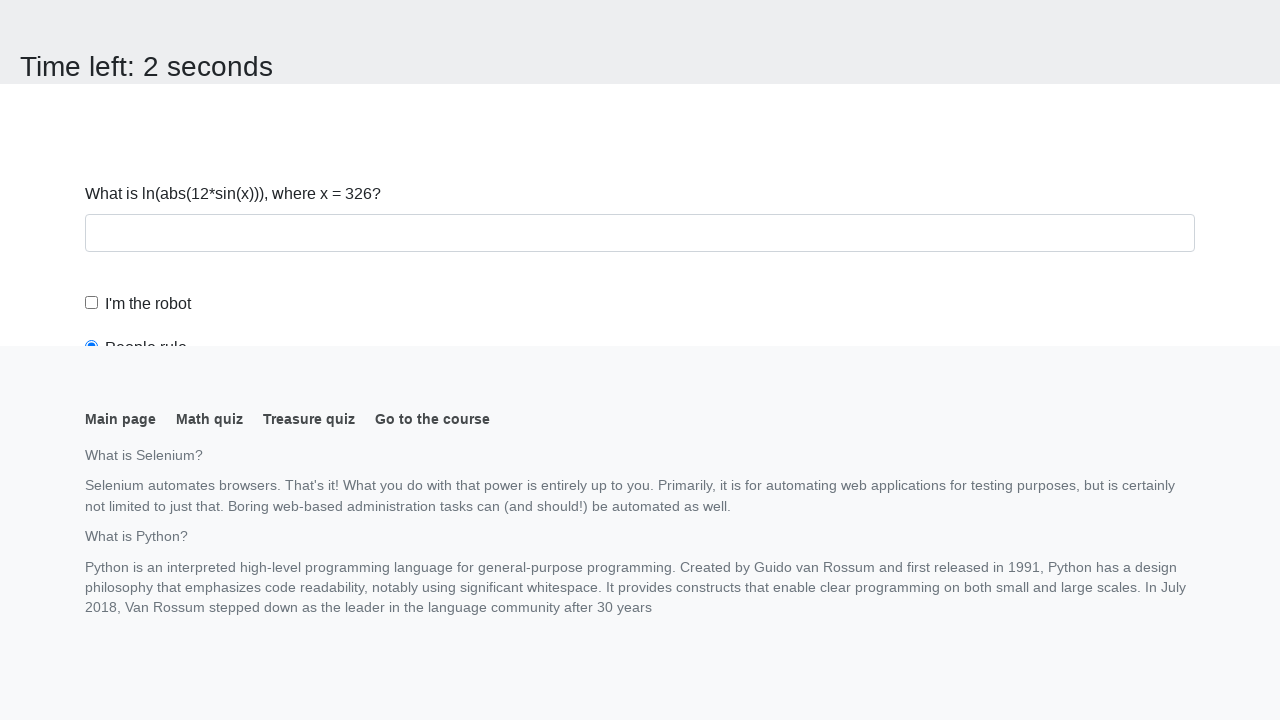

Calculated result using formula log(|12*sin(x)|): result = 2.0748480088451045
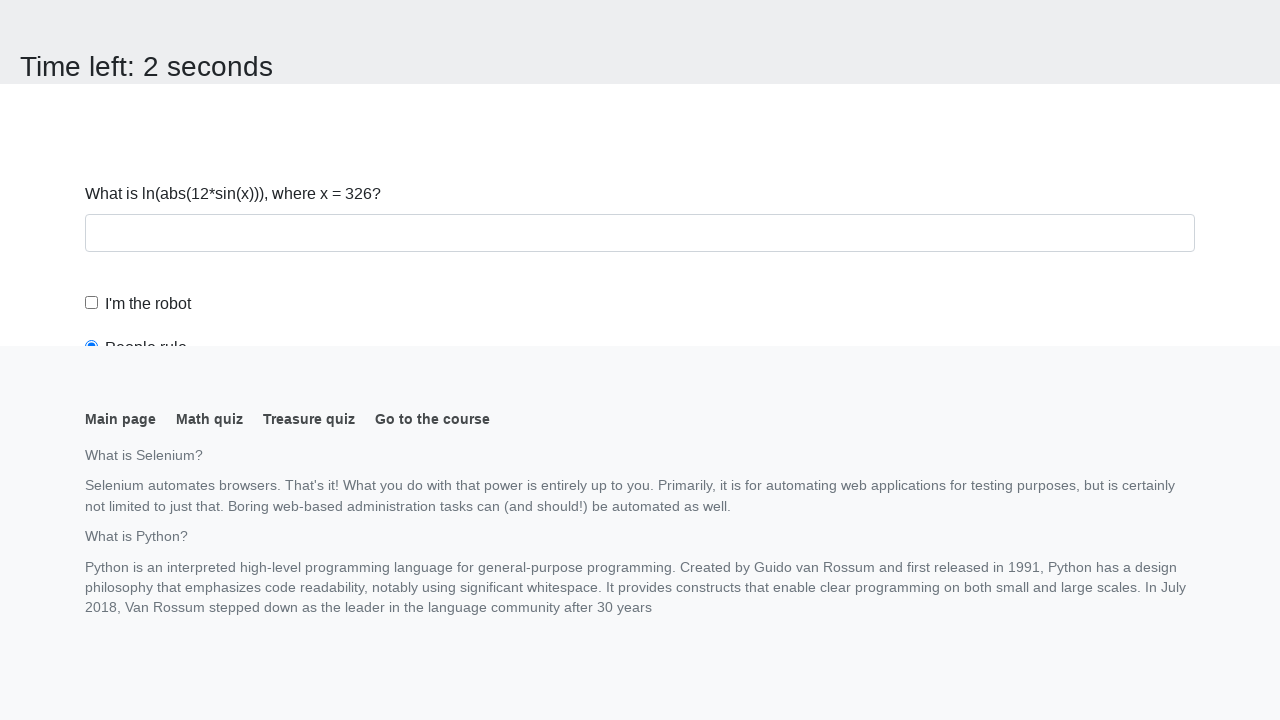

Filled answer field with calculated result: 2.0748480088451045 on #answer
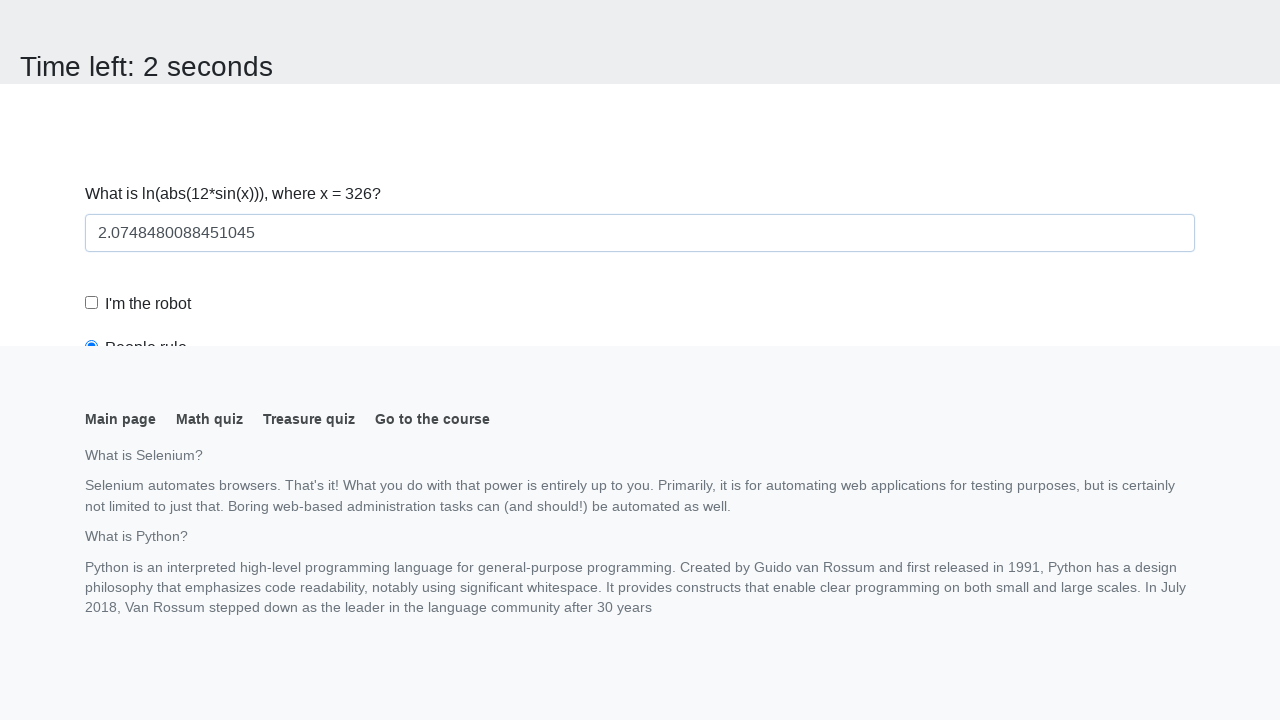

Clicked the checkbox at (92, 303) on [type="checkbox"]
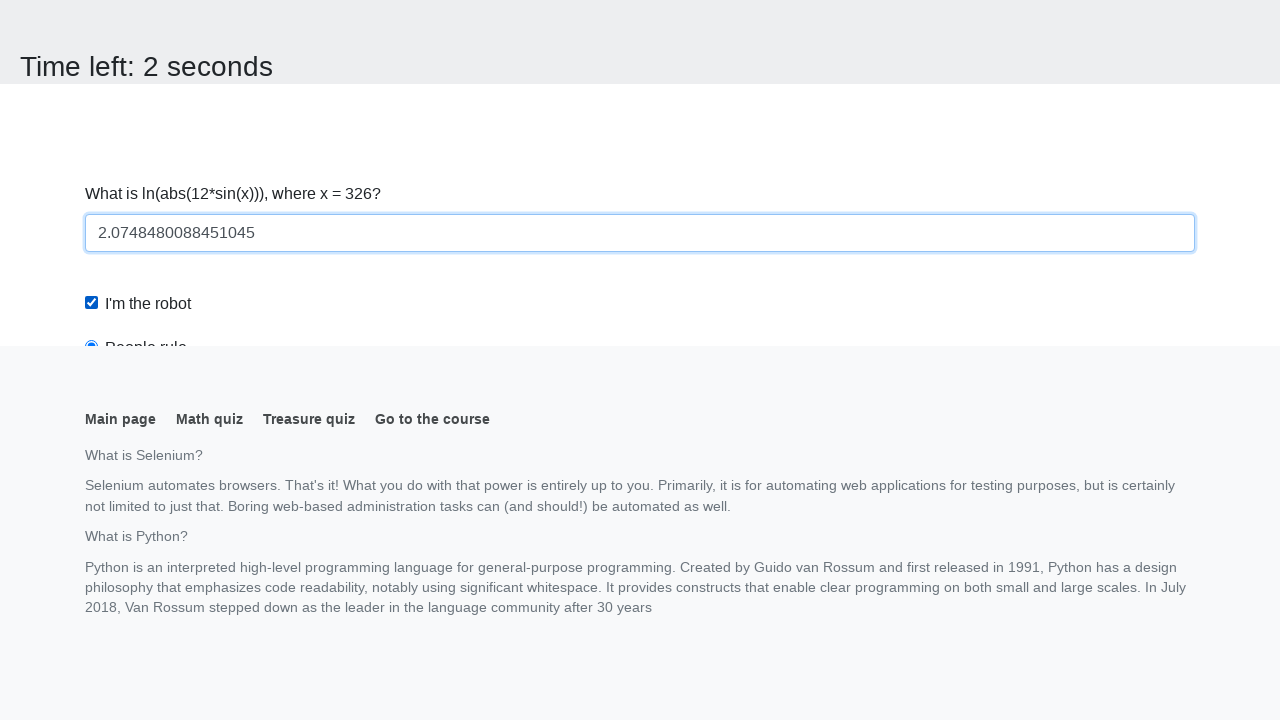

Scrolled radio button into view
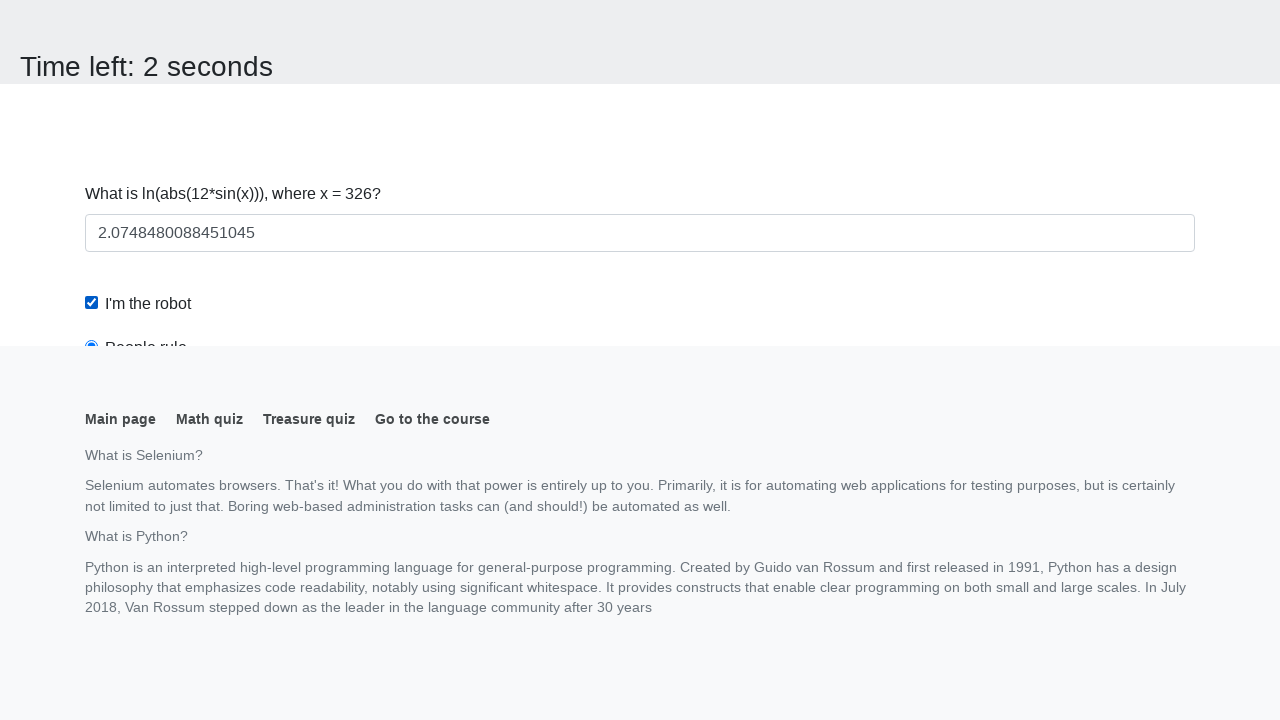

Clicked the 'robotsRule' radio button at (92, 7) on #robotsRule
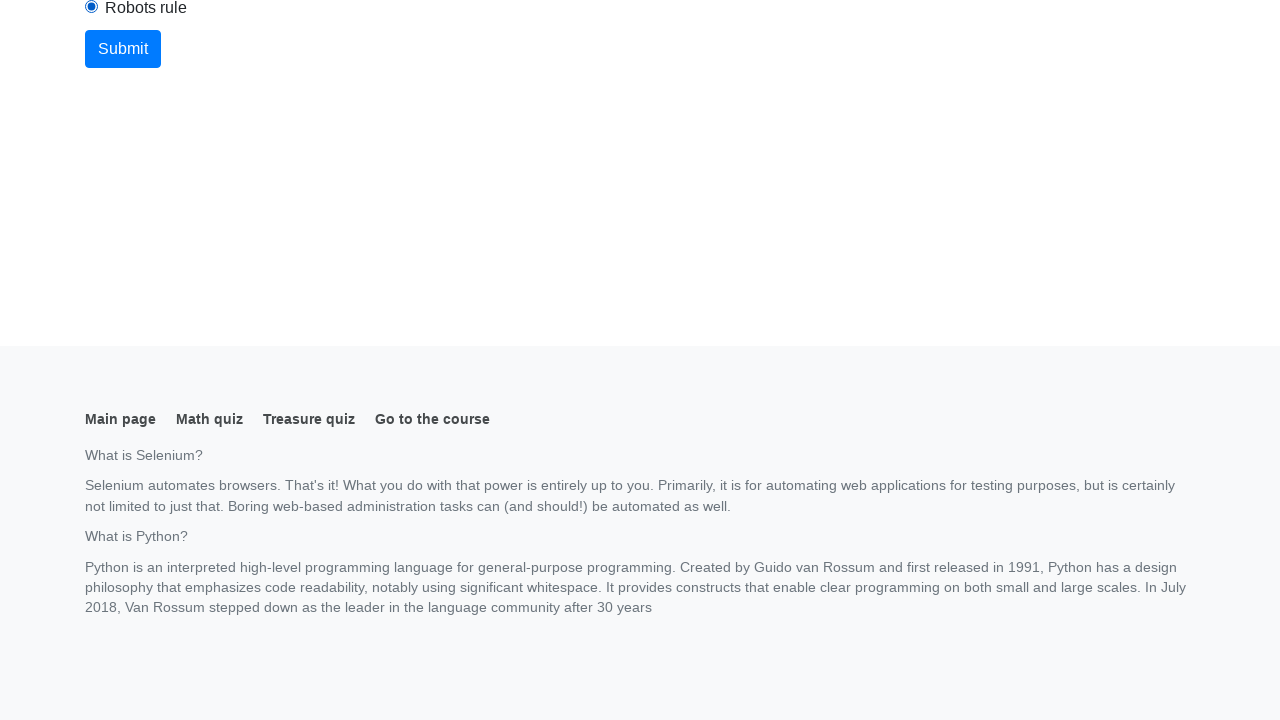

Scrolled submit button into view
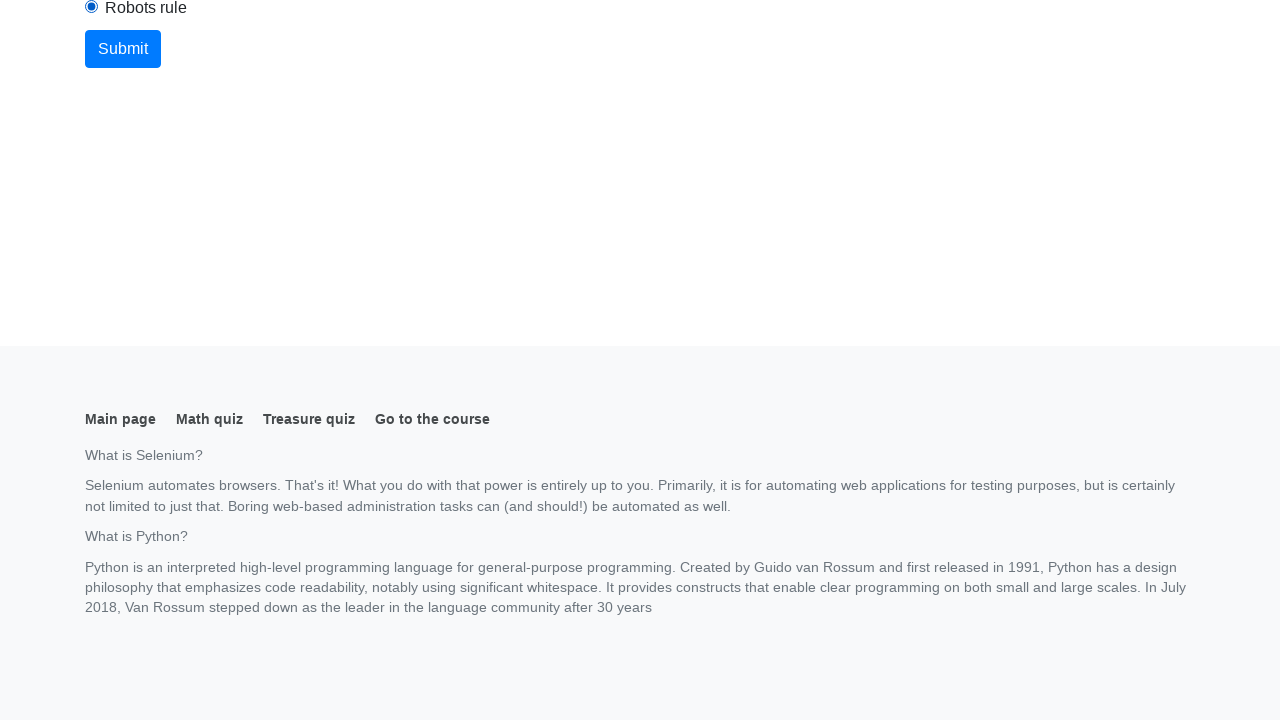

Clicked the submit button to submit the form at (123, 49) on button
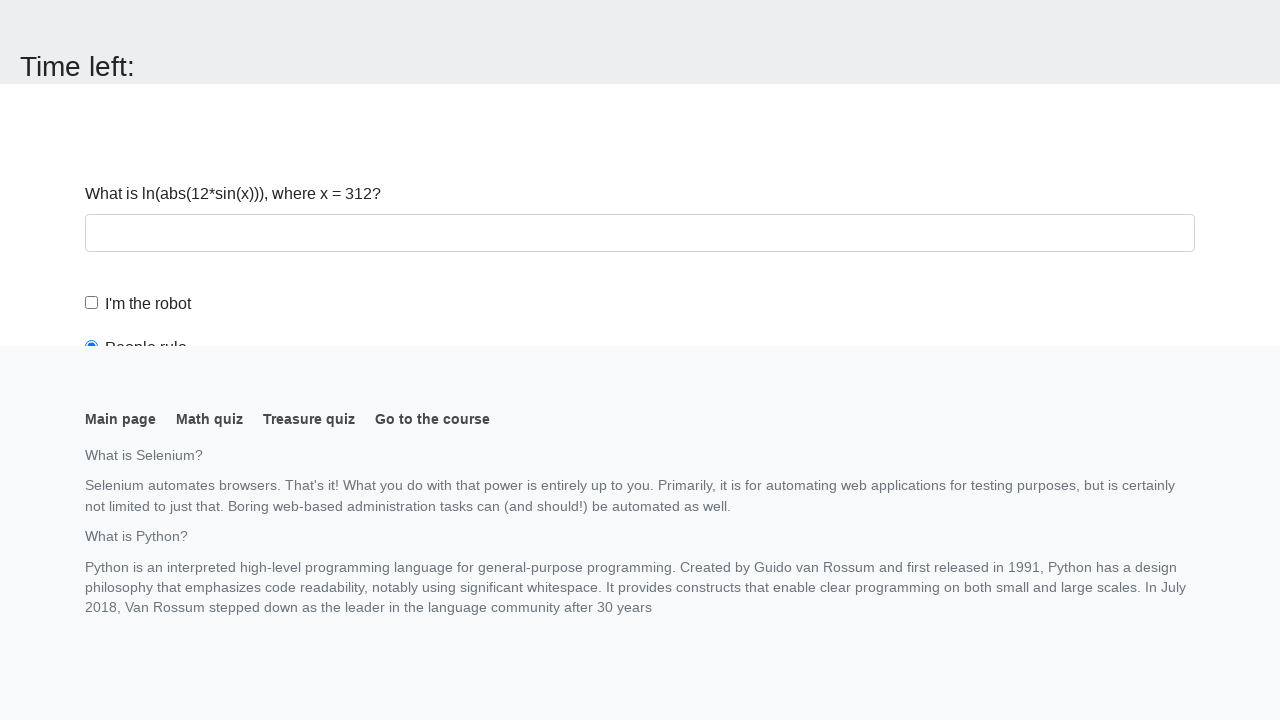

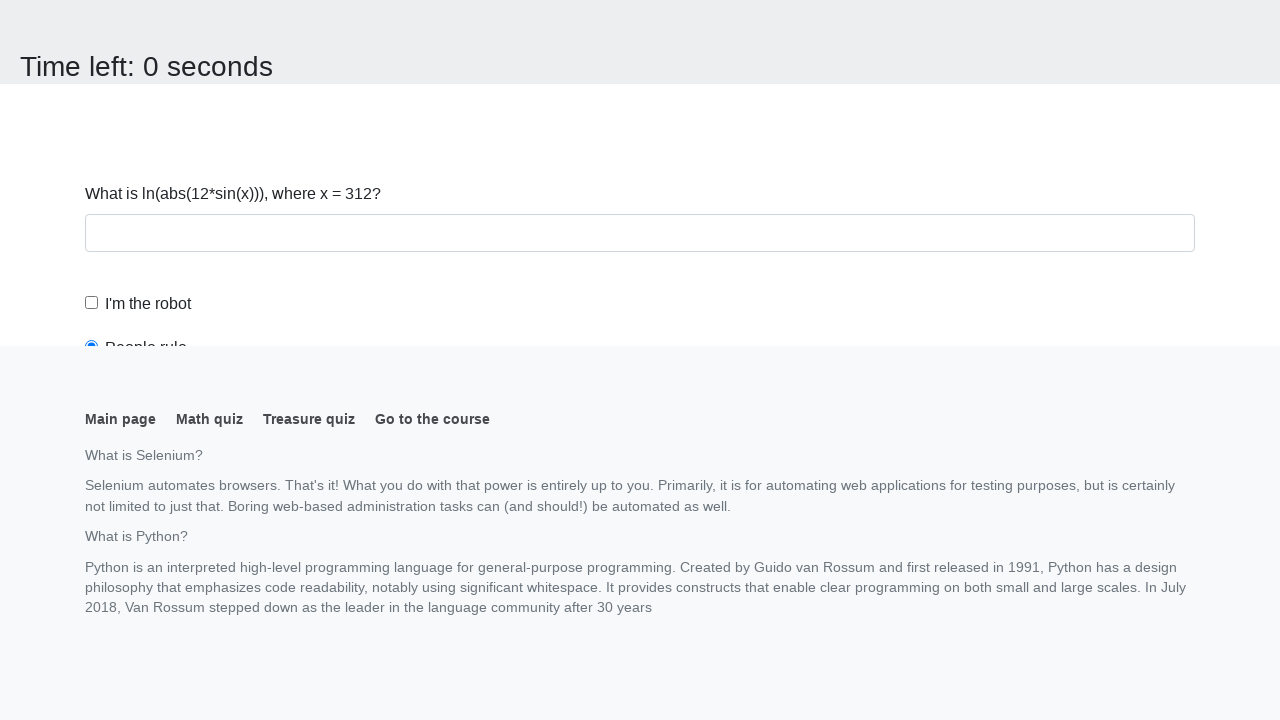